Tests drag and drop functionality by dragging an element from source to destination within an iframe

Starting URL: https://jqueryui.com/droppable/

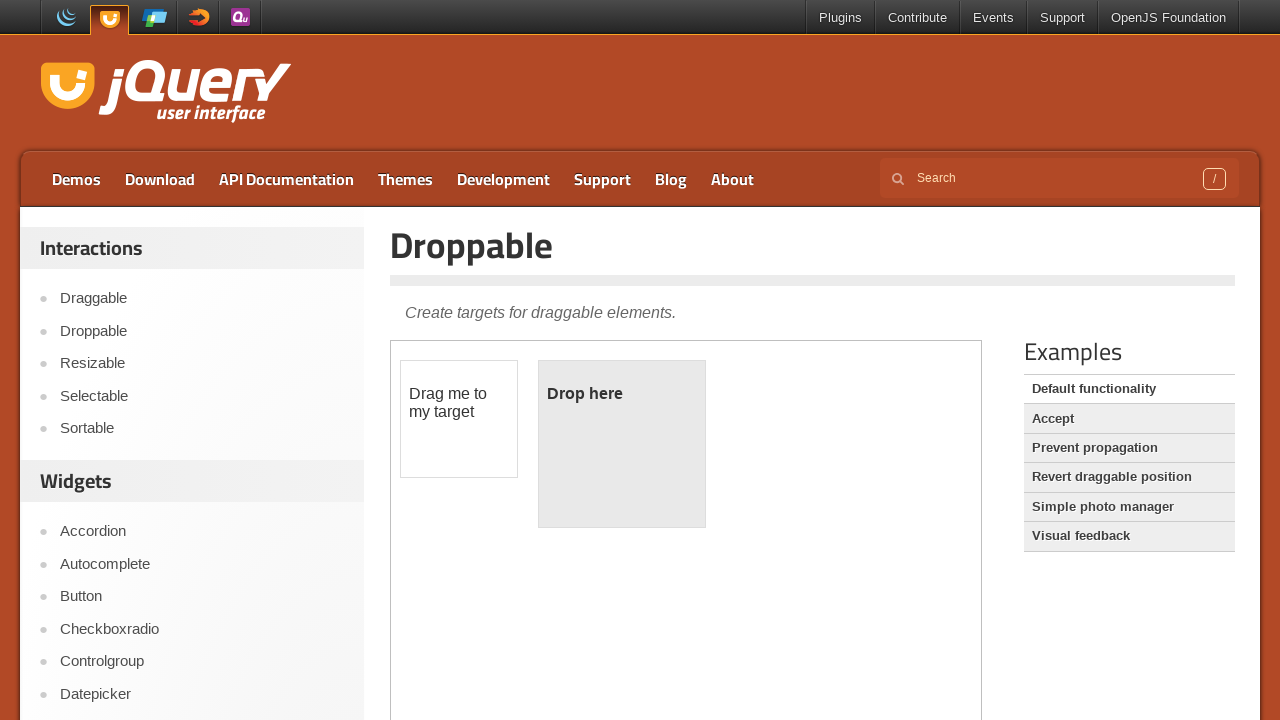

Located the first iframe containing drag and drop demo
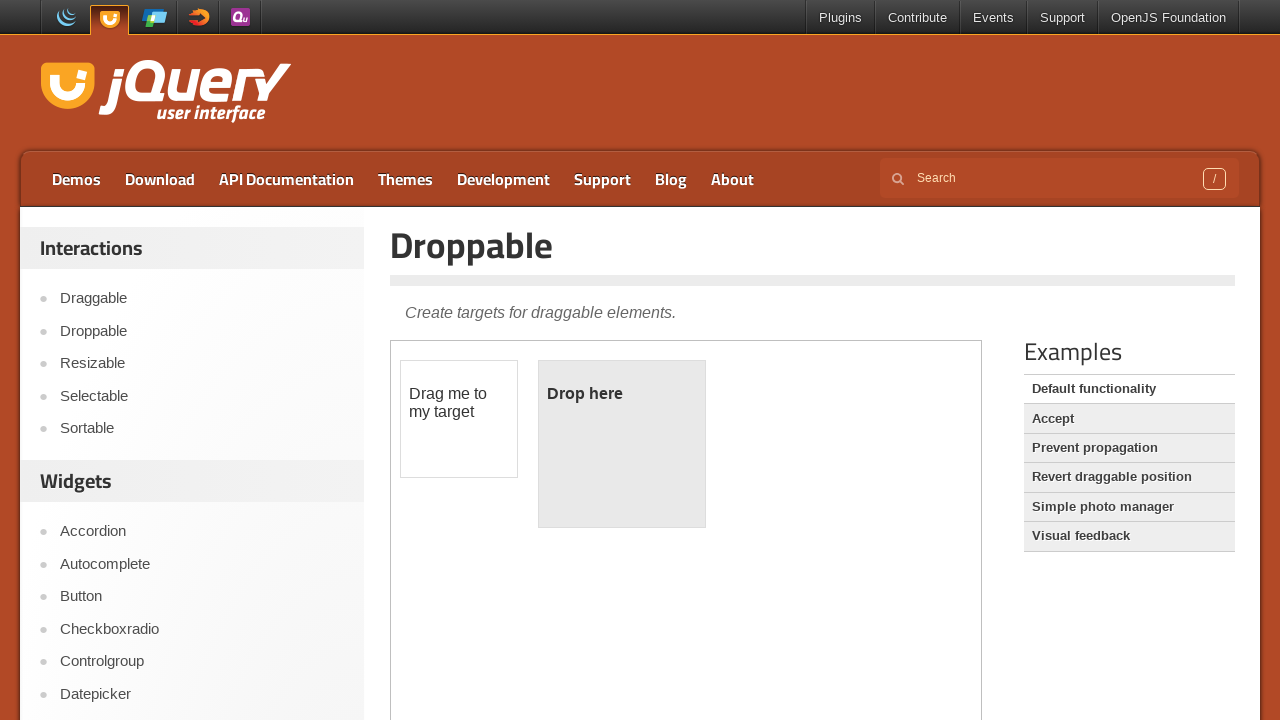

Waited 2 seconds for page to fully load
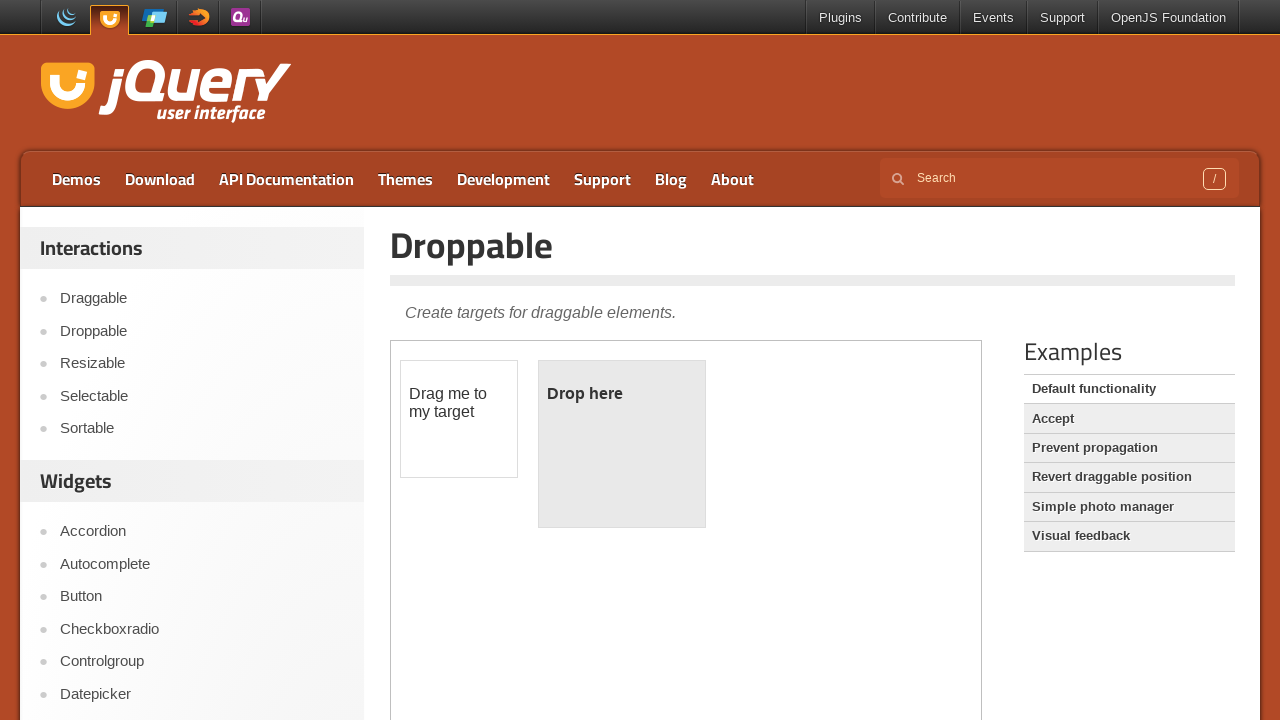

Located the draggable element with id 'draggable'
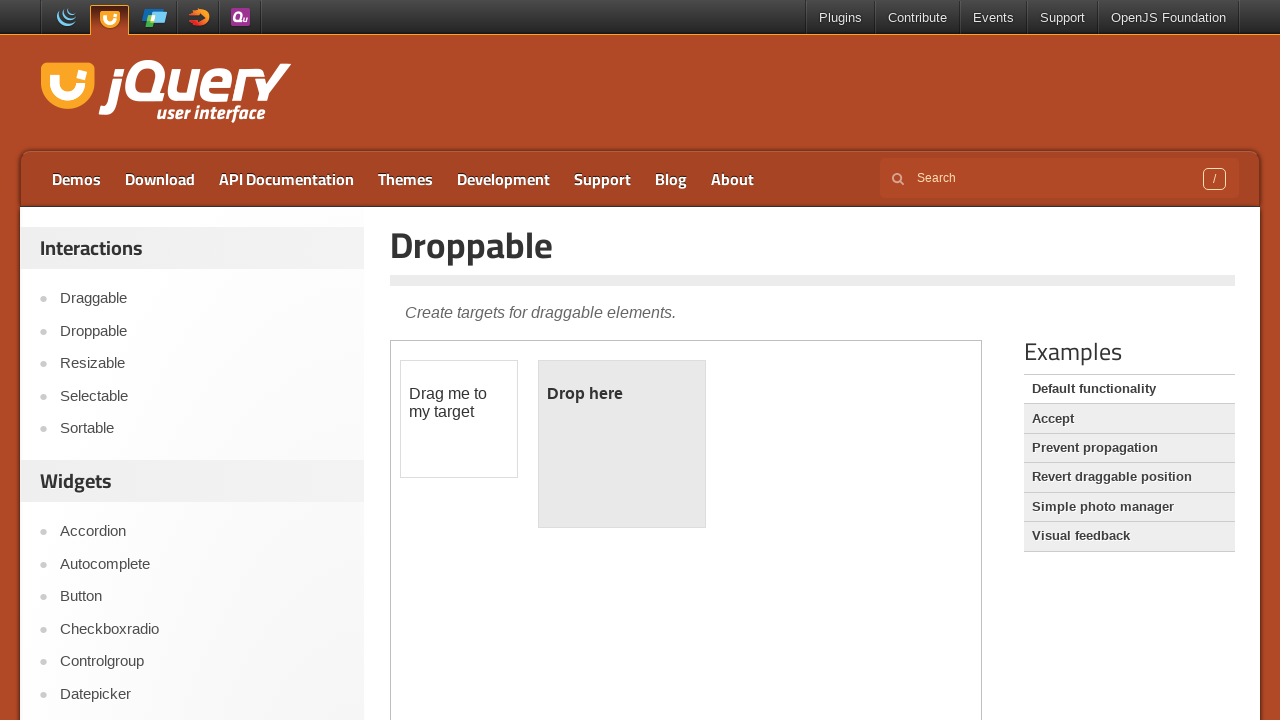

Located the droppable element with id 'droppable'
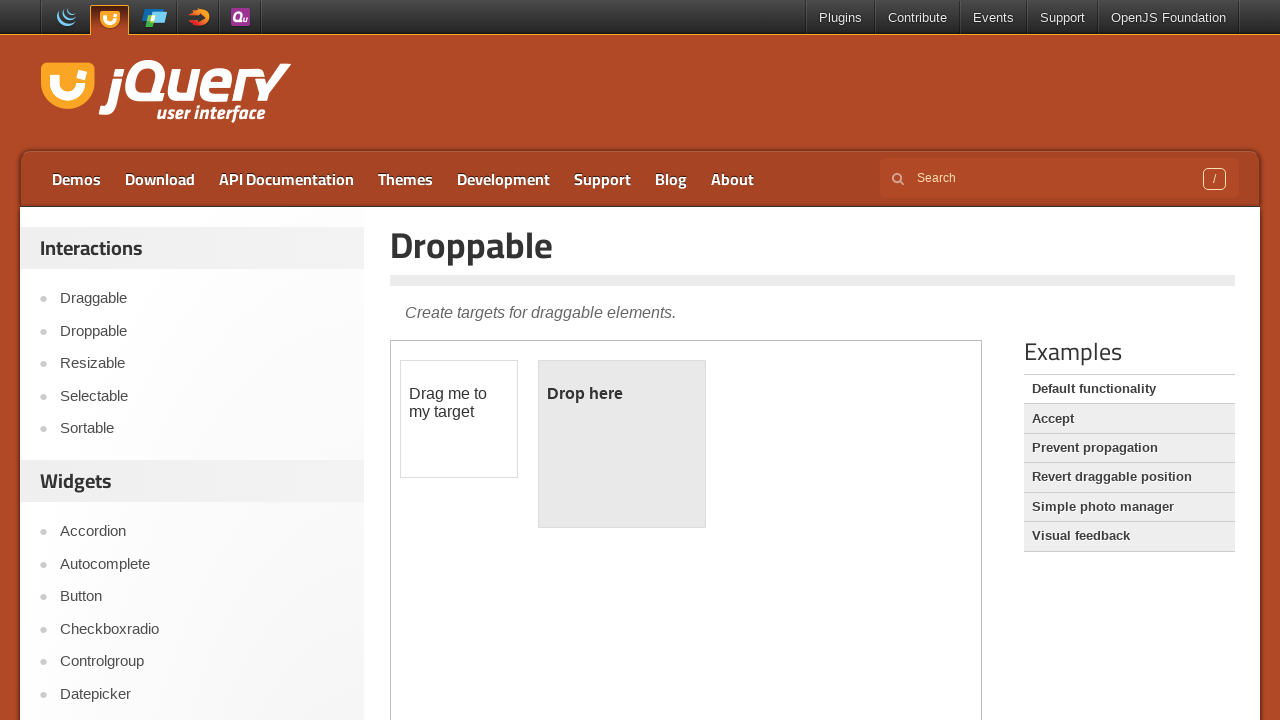

Dragged the draggable element to the droppable element at (622, 444)
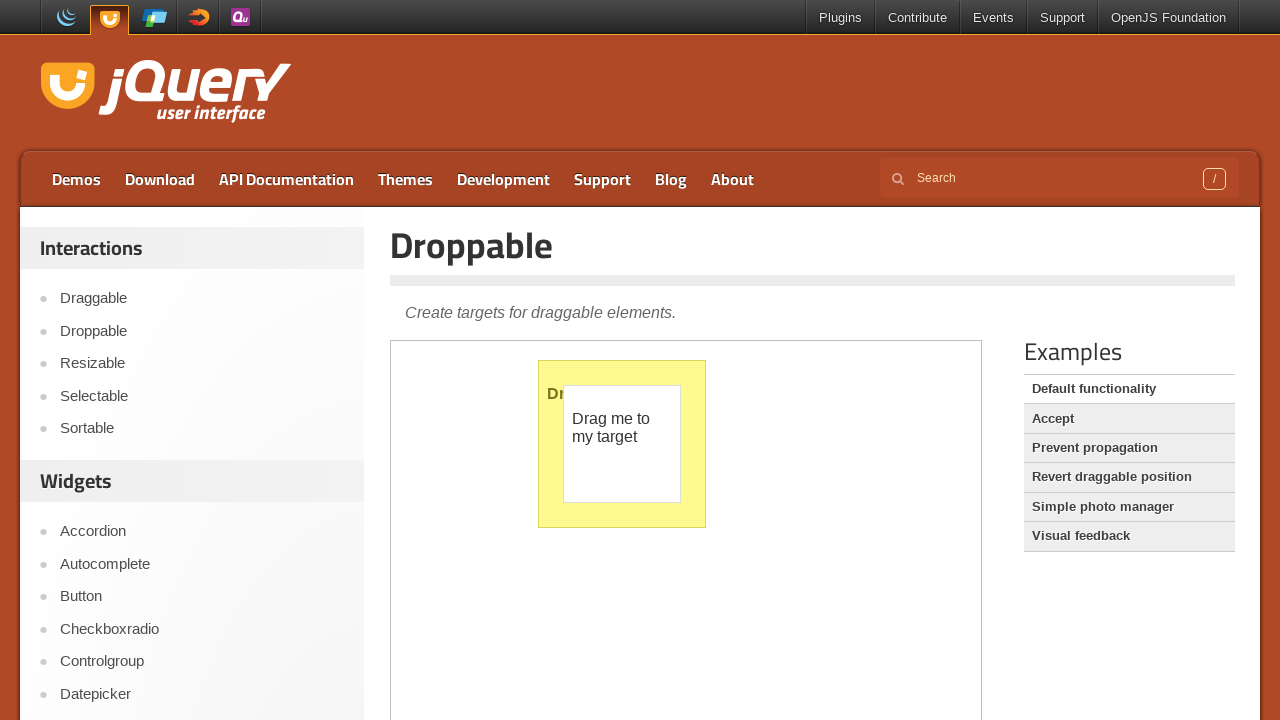

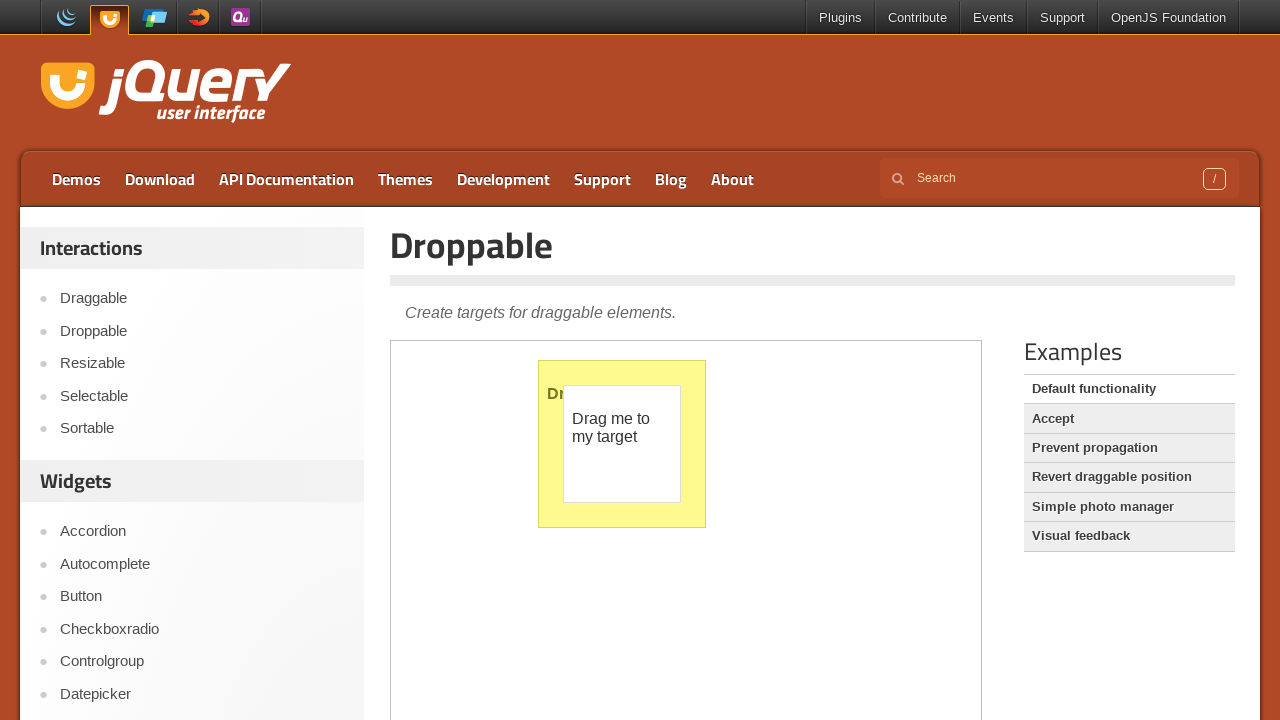